Navigates to a math challenge page and checks button state changes after waiting

Starting URL: https://suninjuly.github.io/math.html

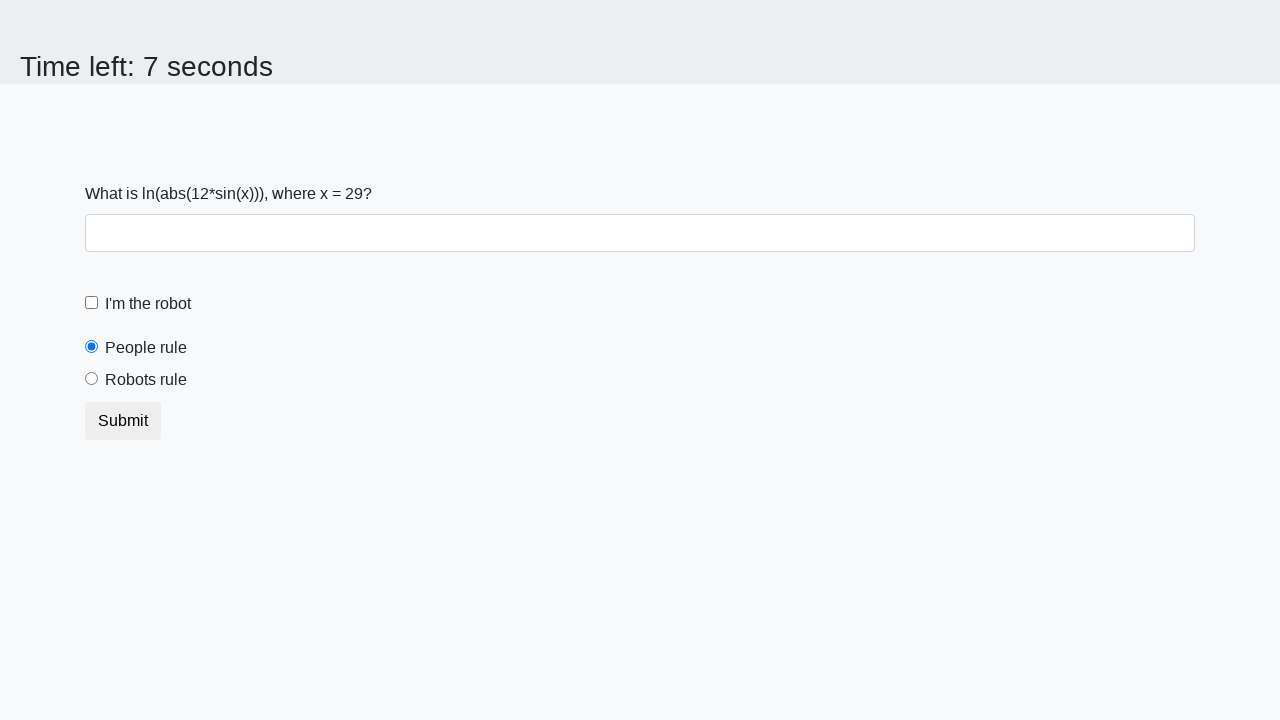

Navigated to math challenge page
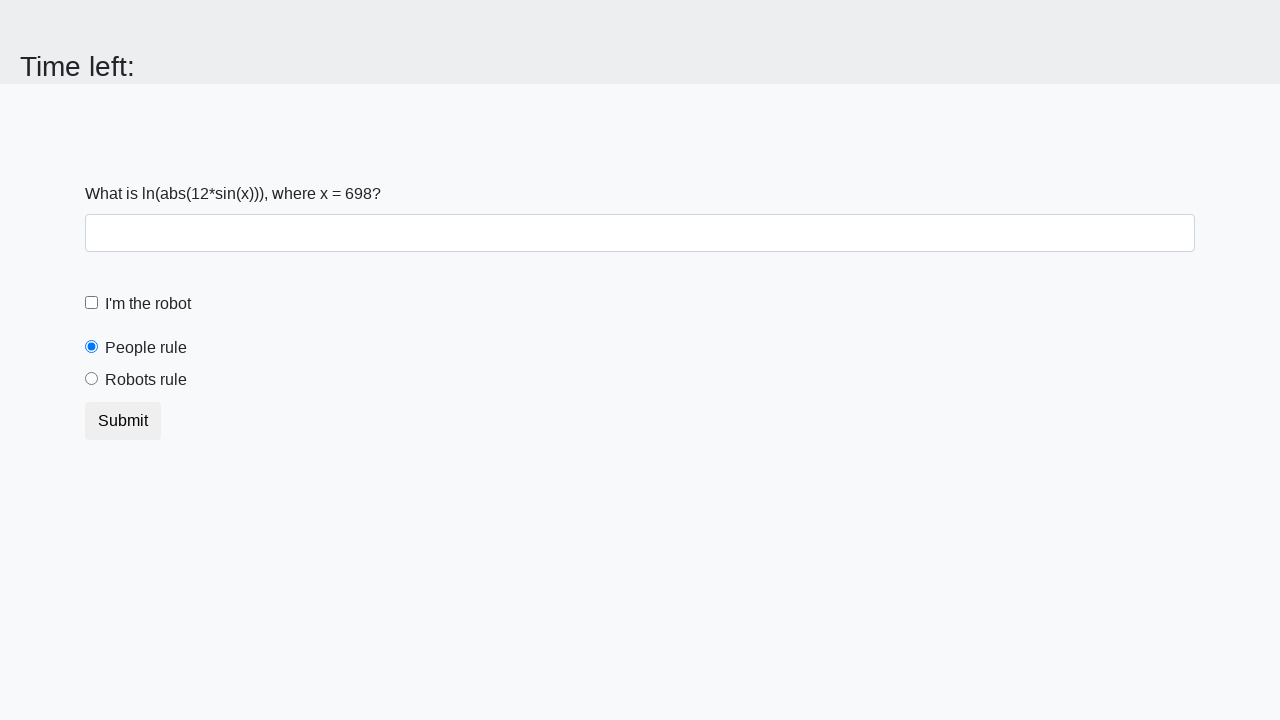

Located button element
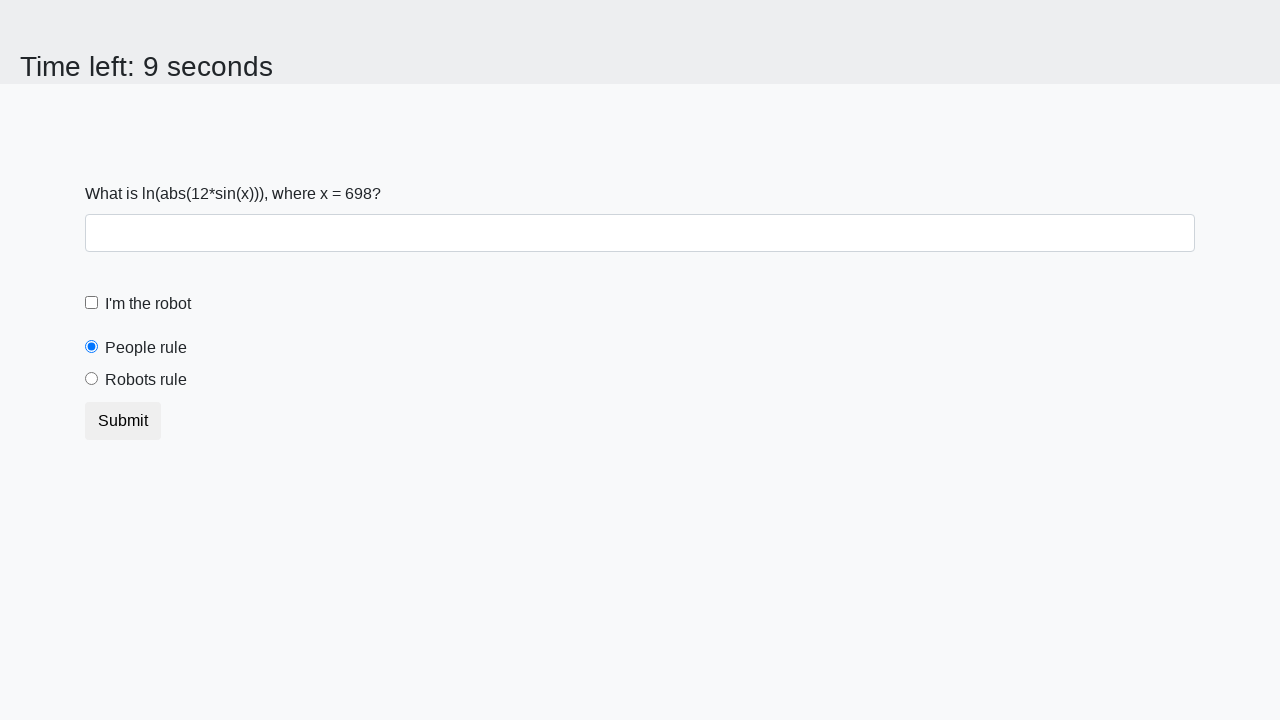

Checked initial button state: disabled=None
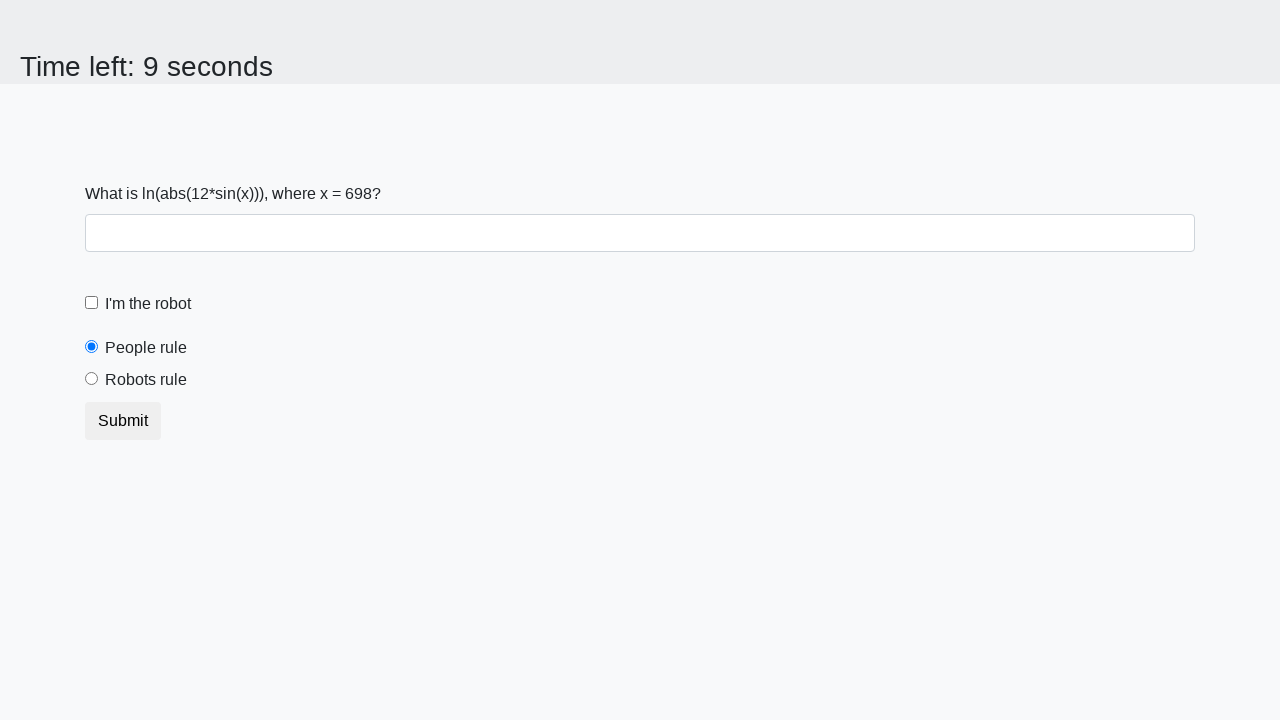

Waited 10 seconds for button state to change
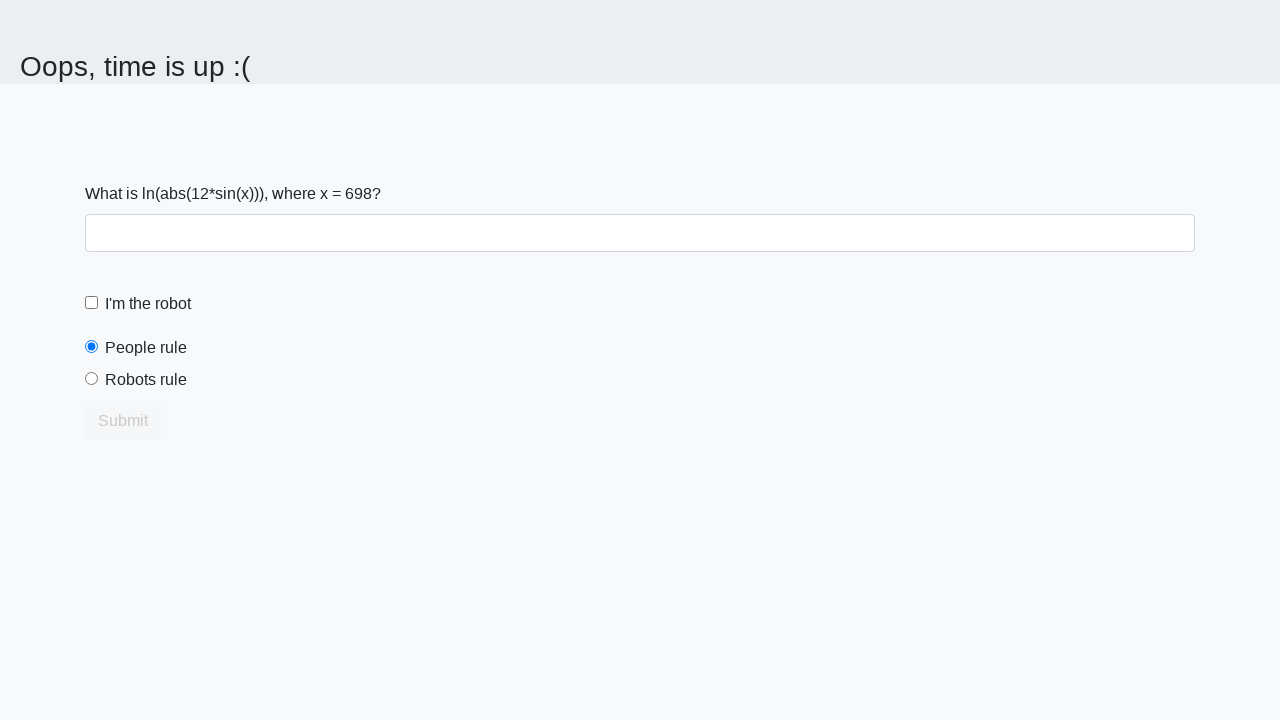

Checked button state after waiting: disabled=disabled
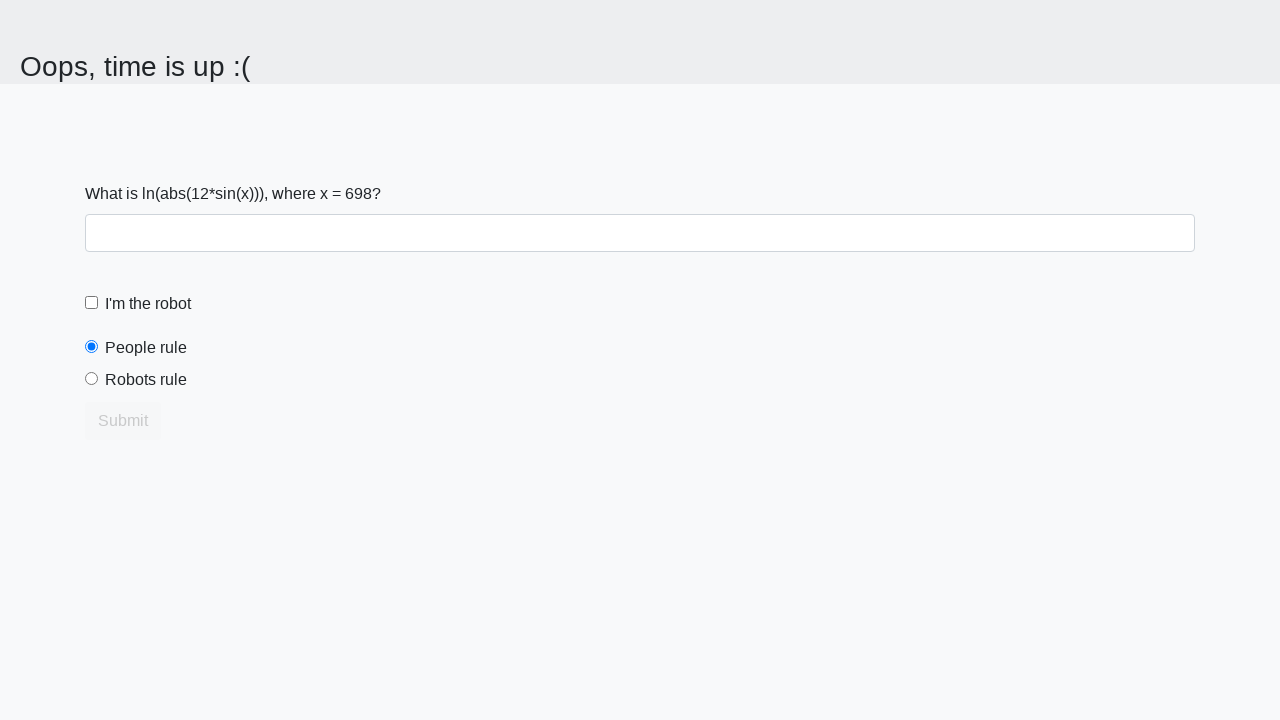

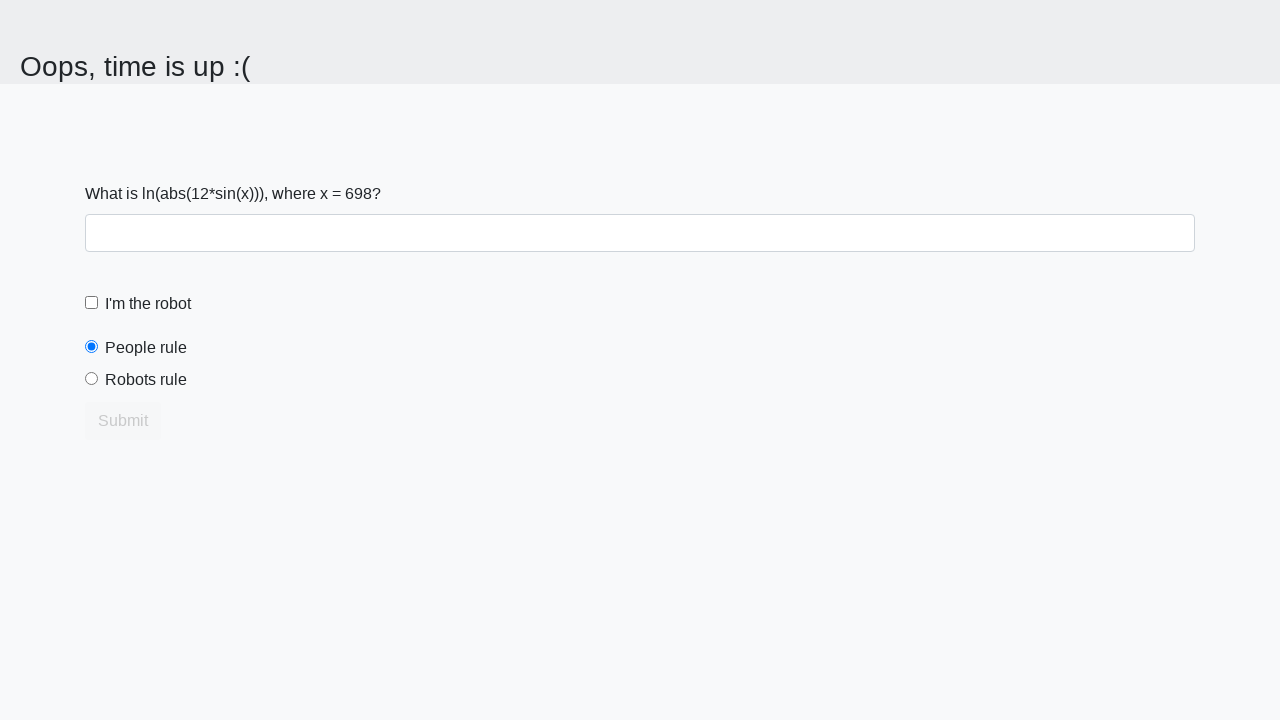